Tests alert handling functionality by triggering a prompt dialog, entering text, and accepting it

Starting URL: https://www.leafground.com/alert.xhtml

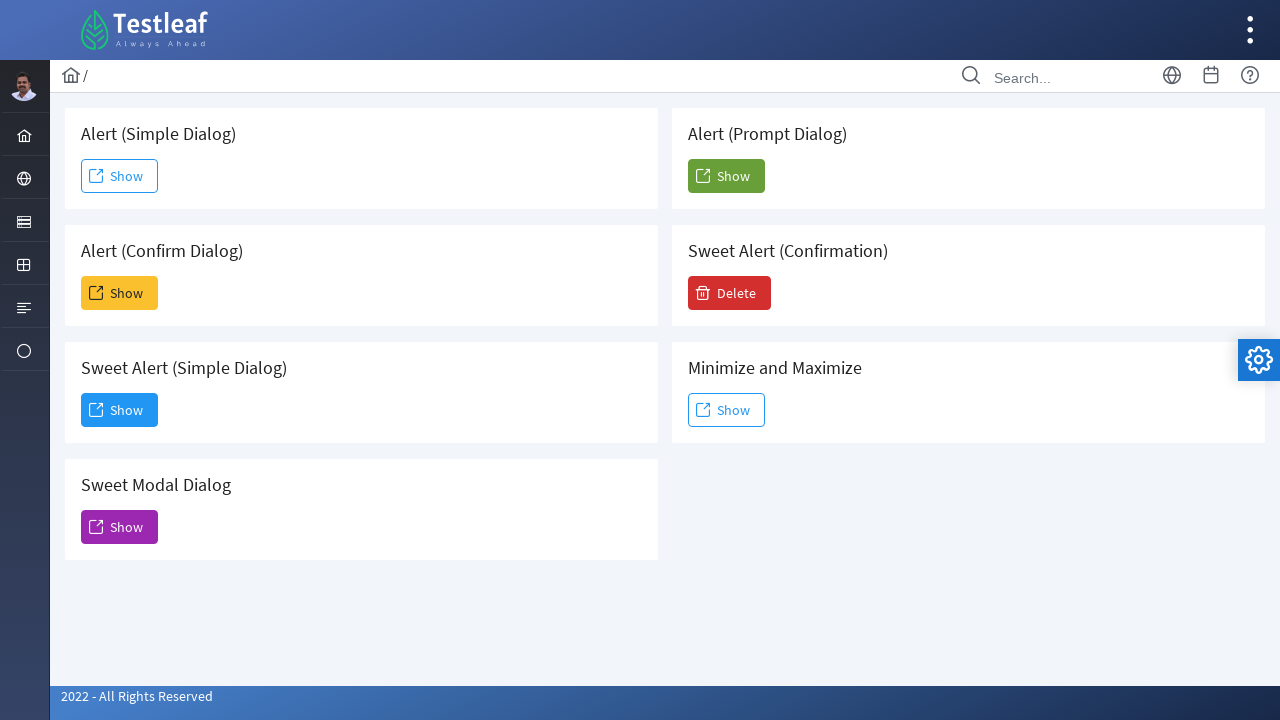

Clicked the Prompt button to trigger alert dialog at (726, 176) on xpath=//h5[contains(text(),'Prompt')]/following-sibling::button
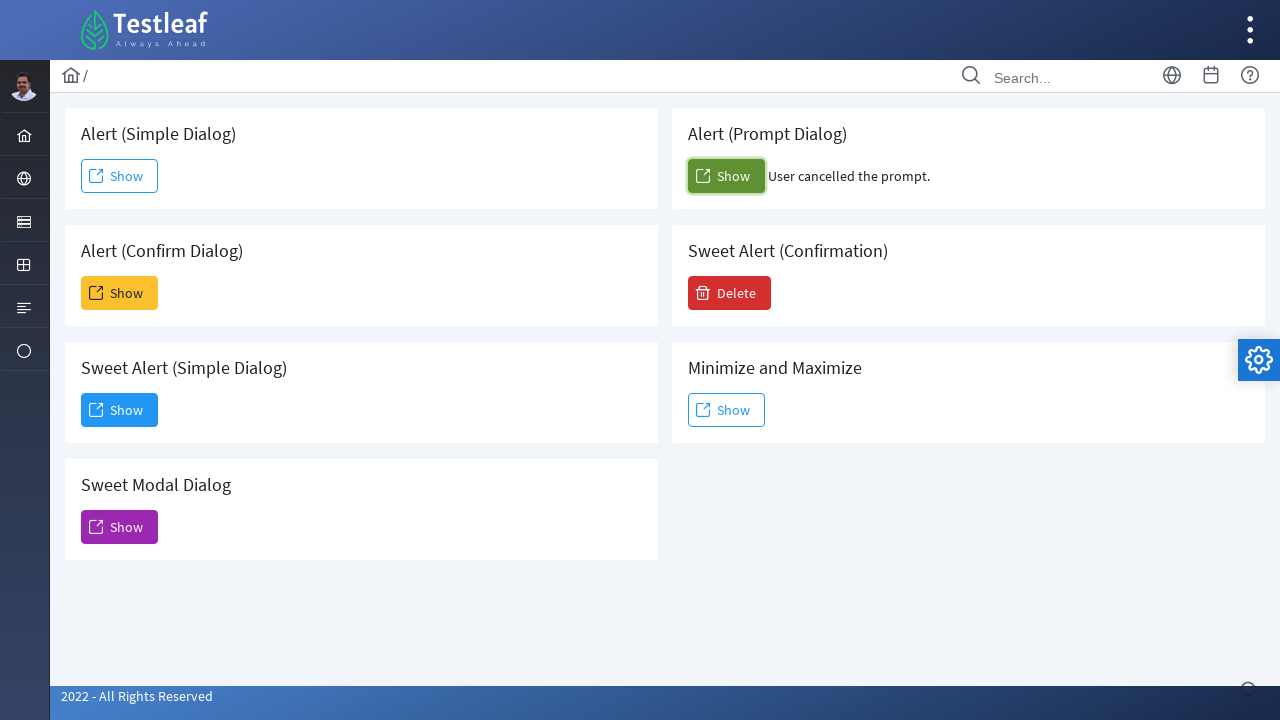

Set up dialog handler to accept prompt with text 'Nandha'
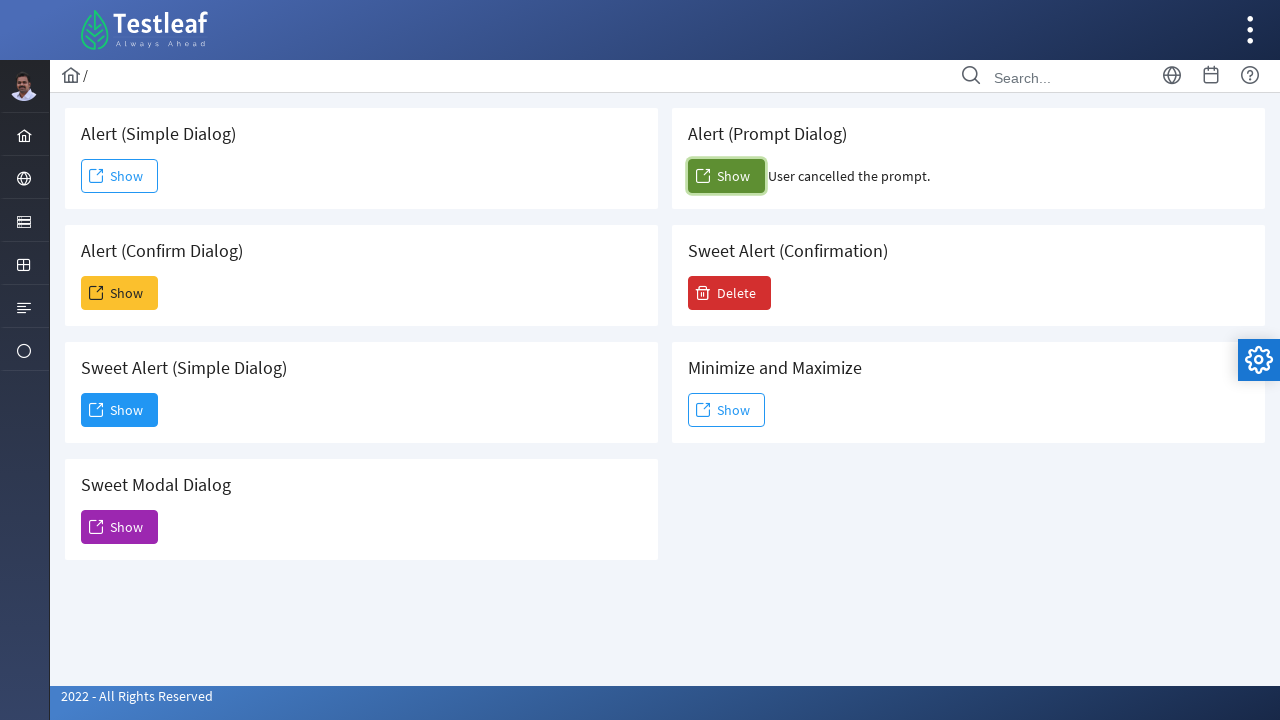

Waited for confirmation result element to appear
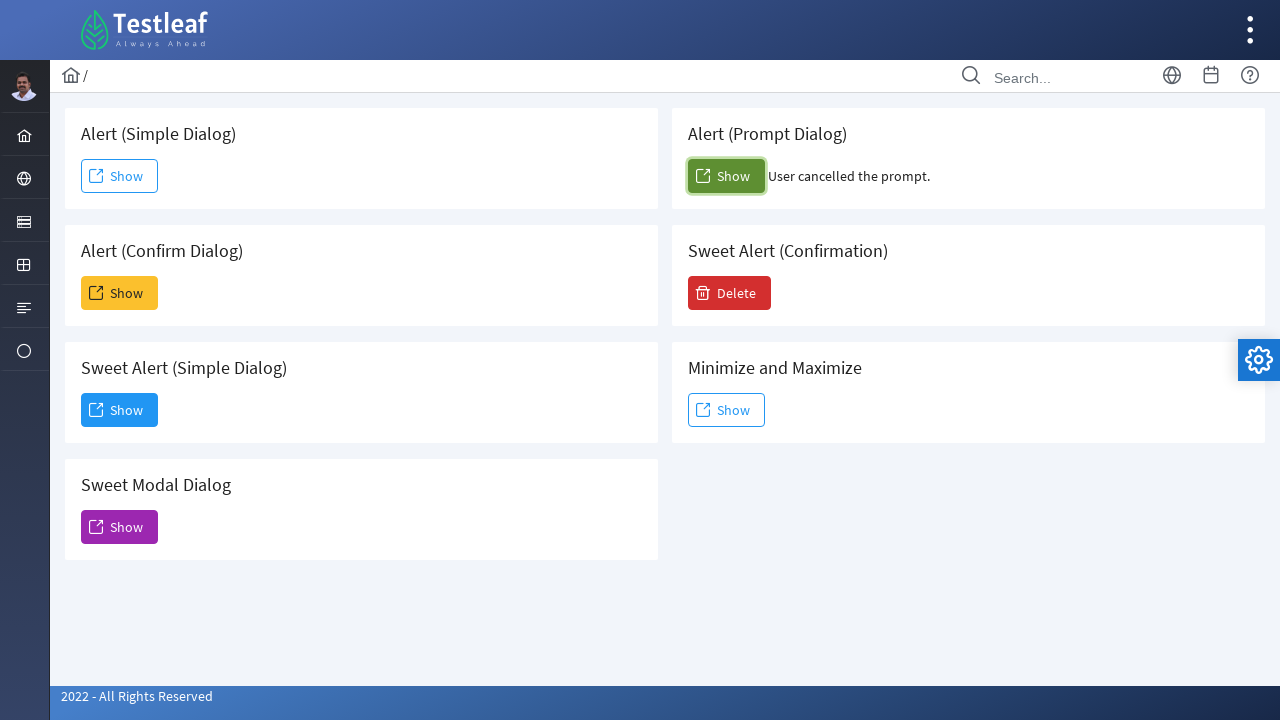

Retrieved result text: User cancelled the prompt.
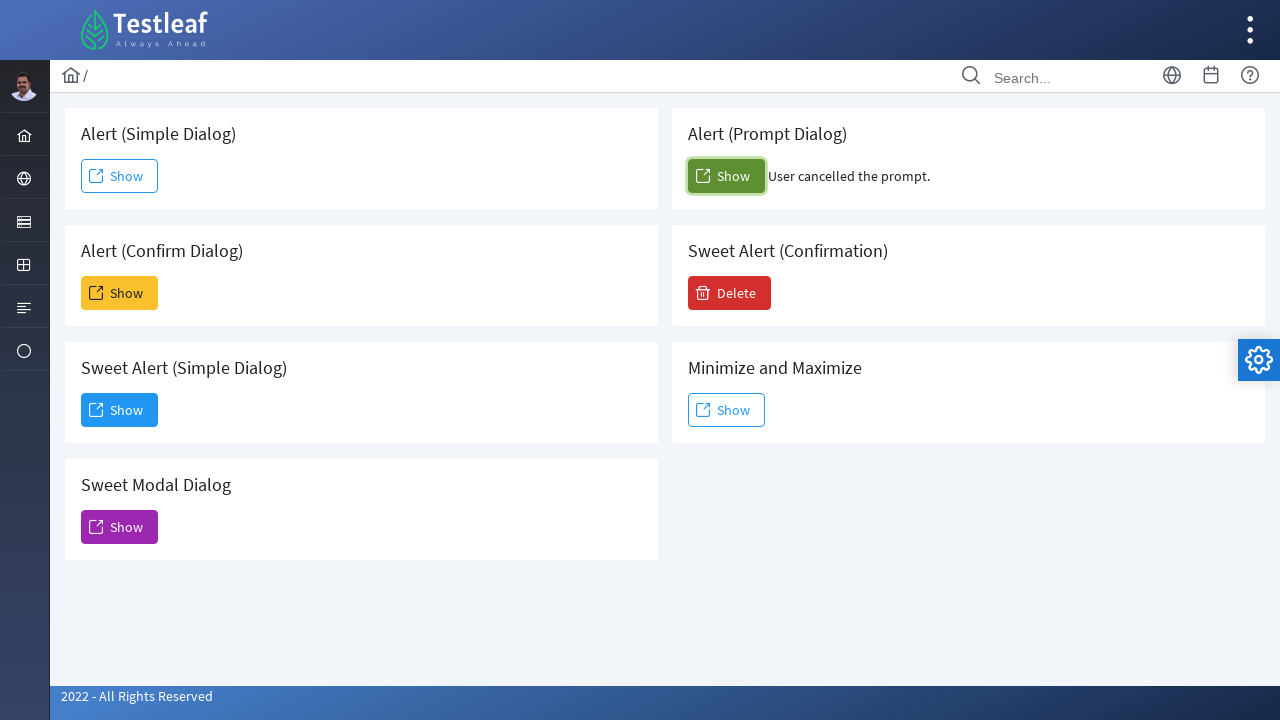

Printed result text to console
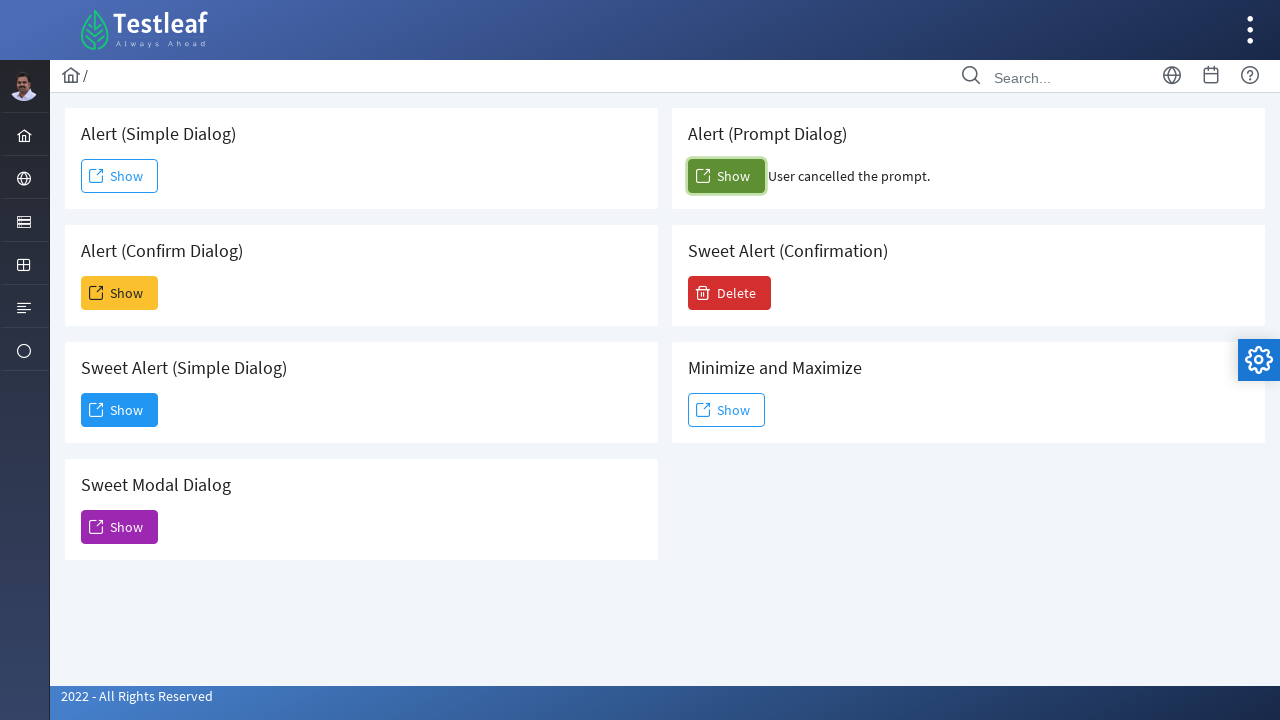

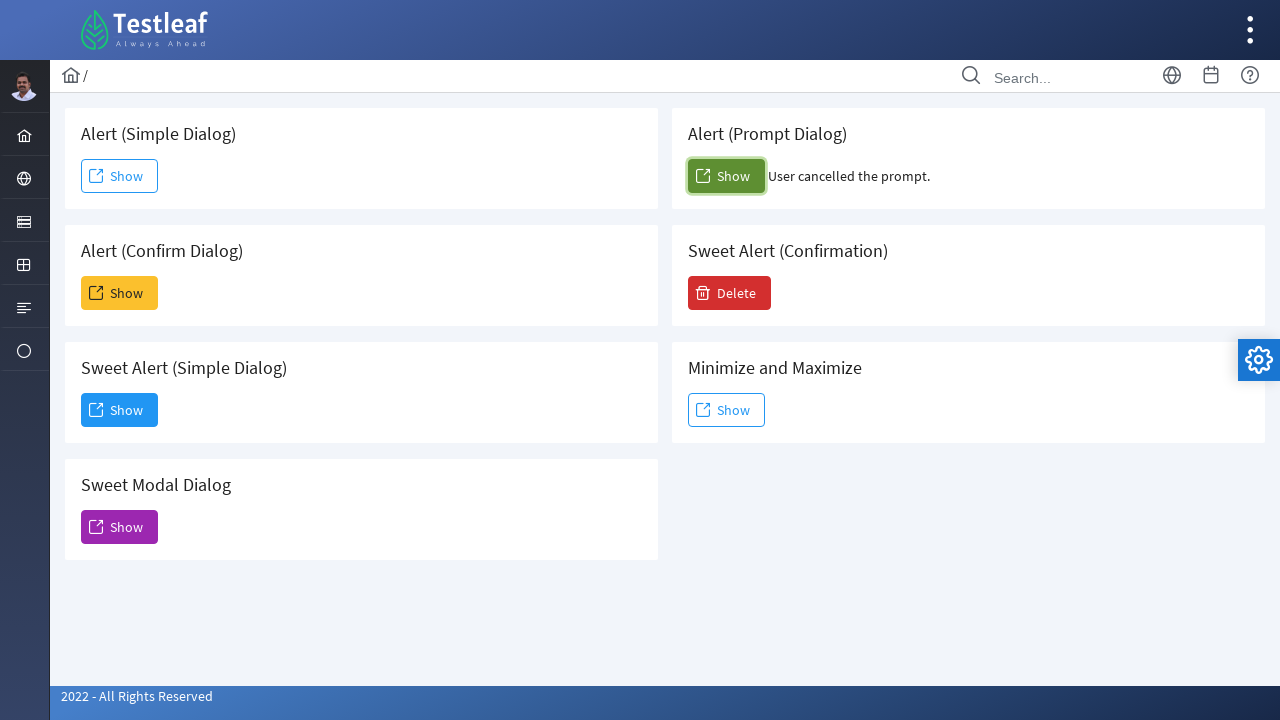